Tests mouse hover functionality by hovering over a dropdown button element

Starting URL: https://testautomationpractice.blogspot.com/

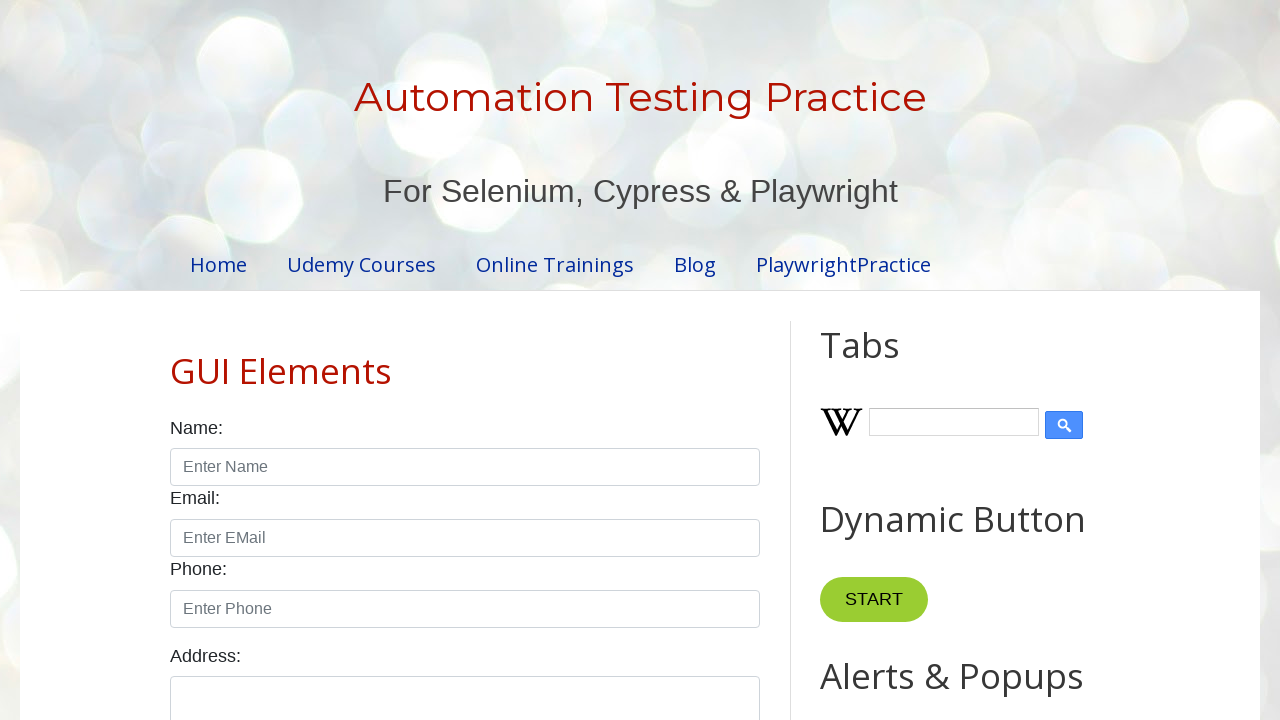

Hovered over dropdown button element at (868, 360) on xpath=//button[@class="dropbtn"]
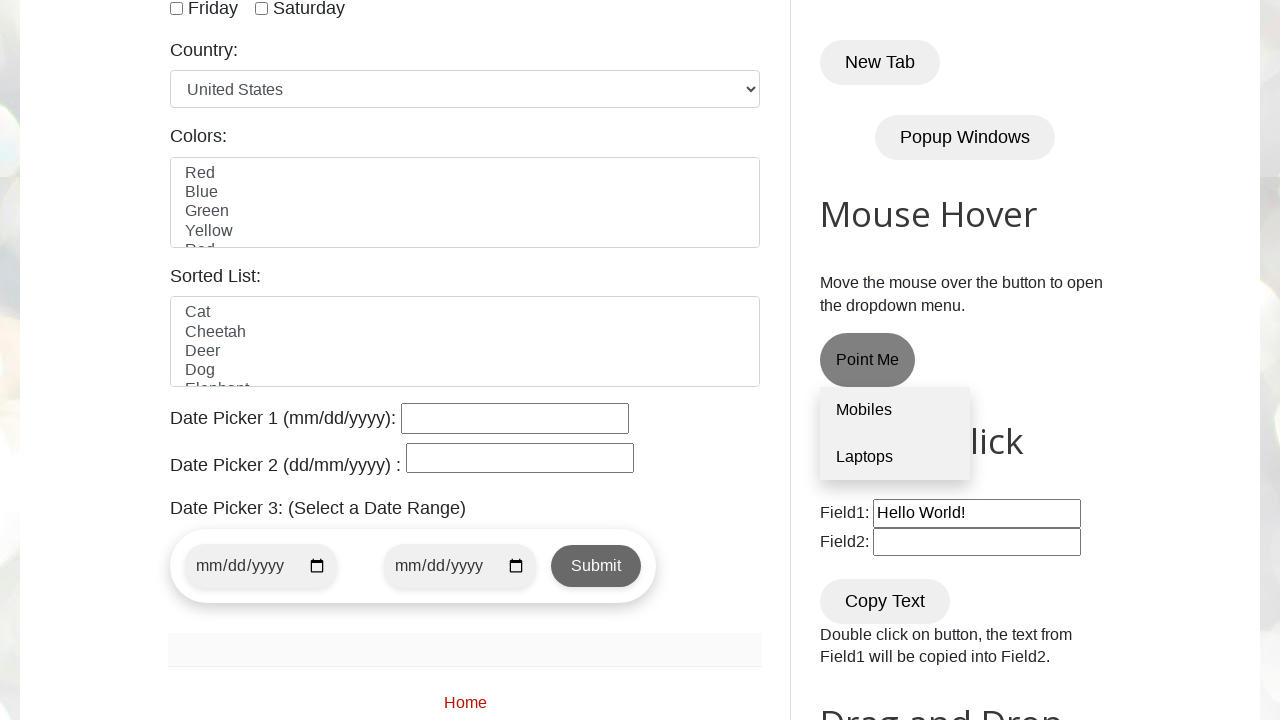

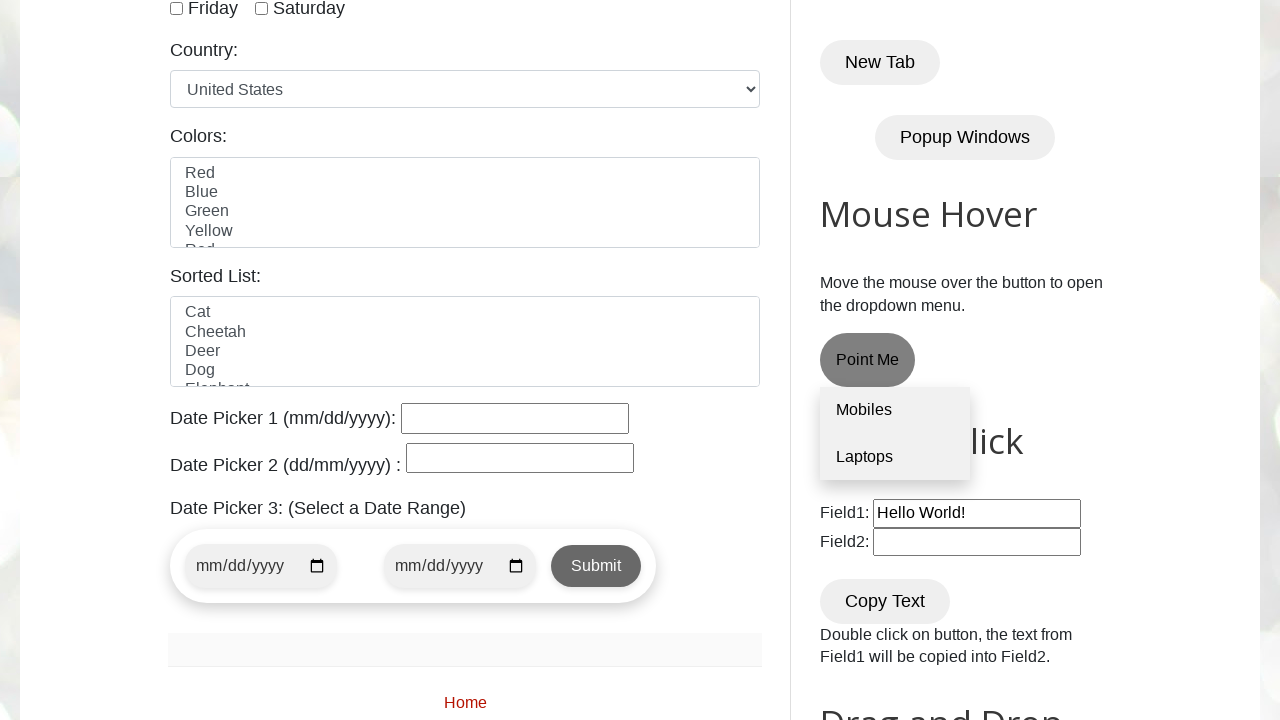